Tests file download functionality by clicking a download link and verifying the download initiates

Starting URL: https://www.selenium.dev/selenium/web/downloads/download.html

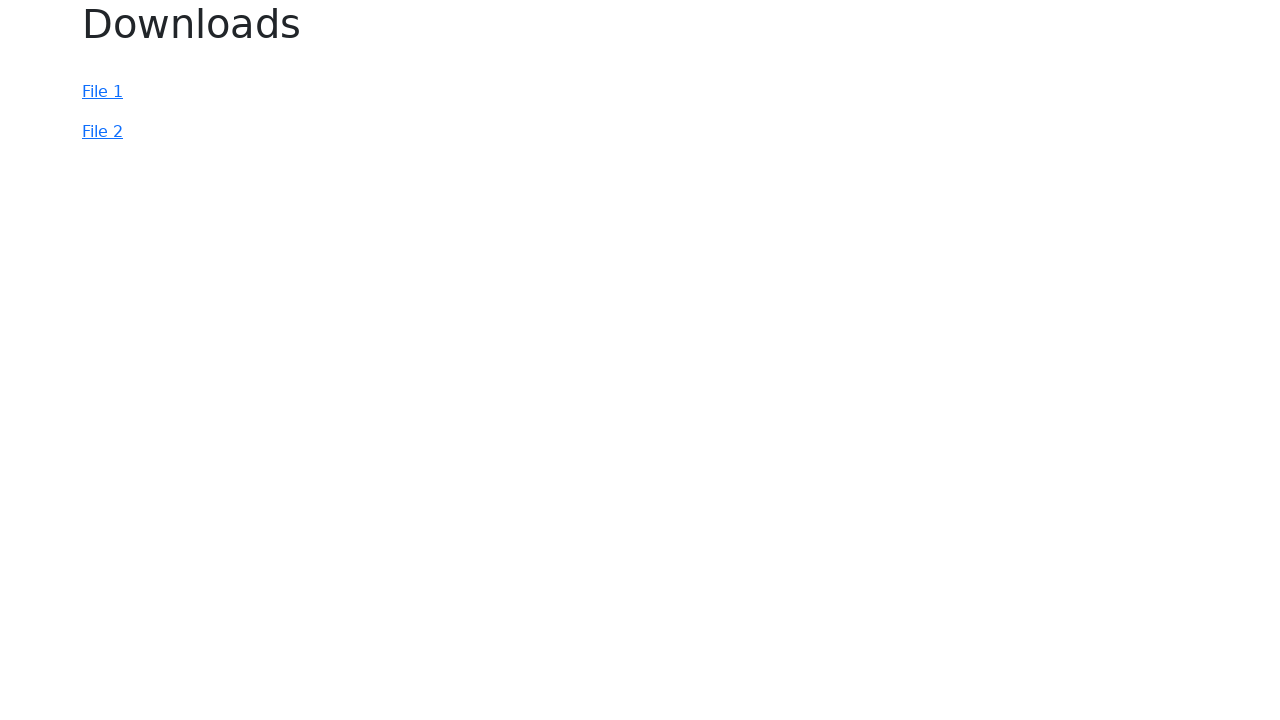

Waited for page to load (domcontentloaded)
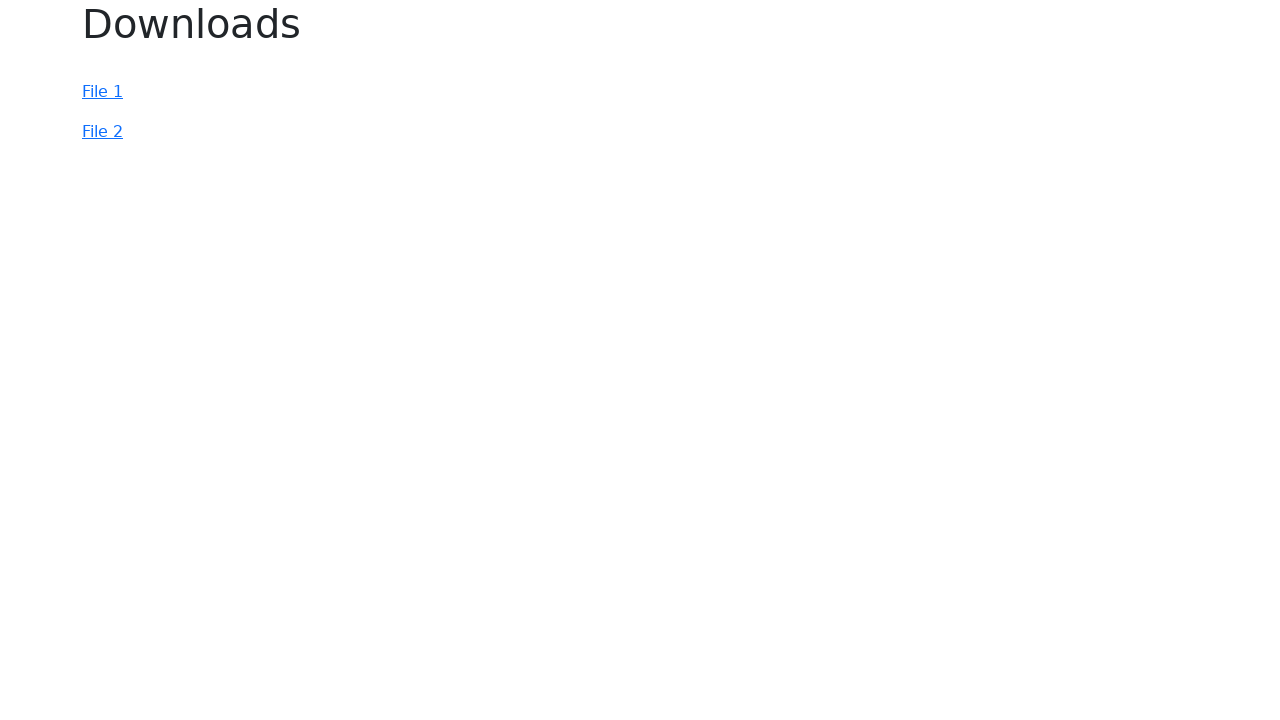

Clicked download link (#file-2) at (102, 132) on #file-2
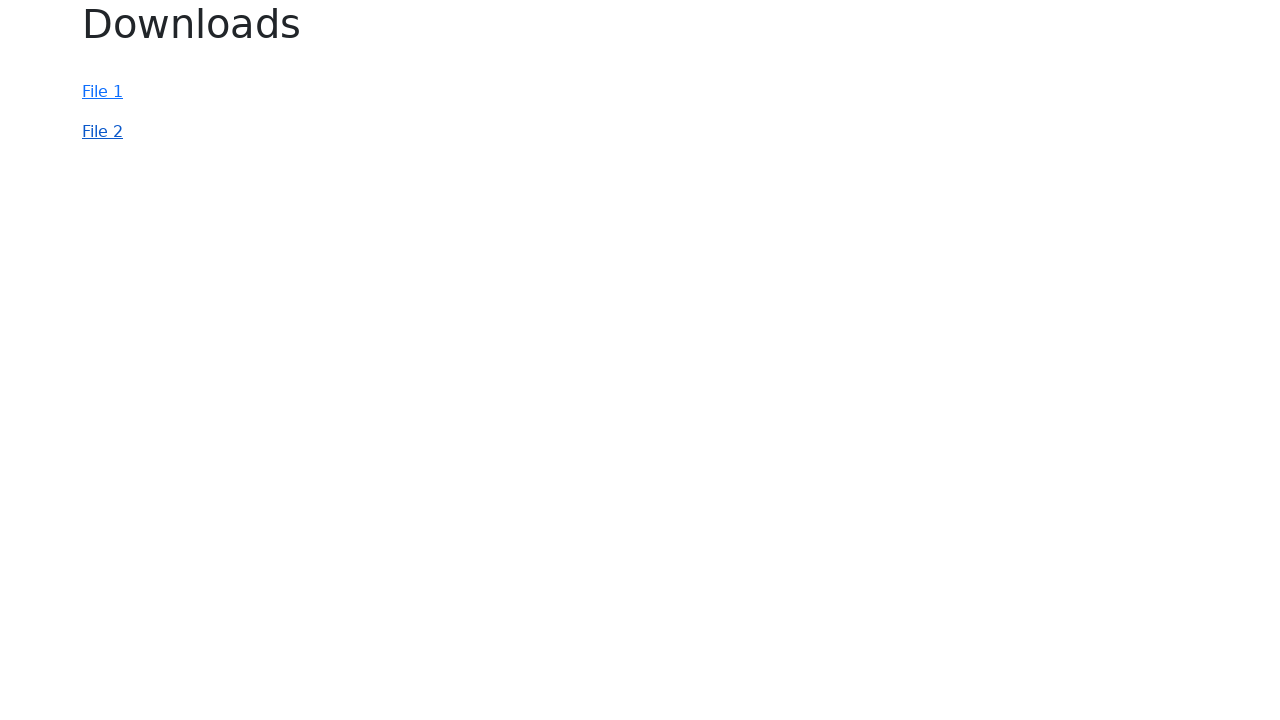

Download initiated and download object obtained
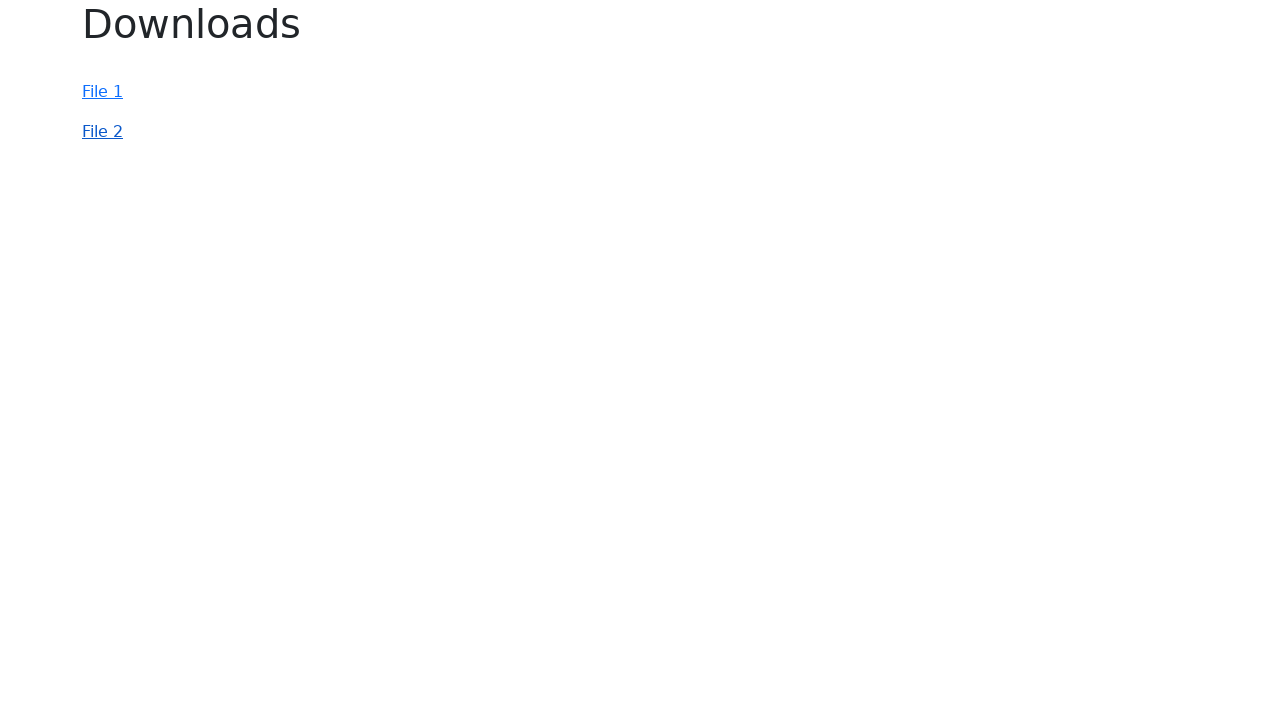

Verified download has a suggested filename
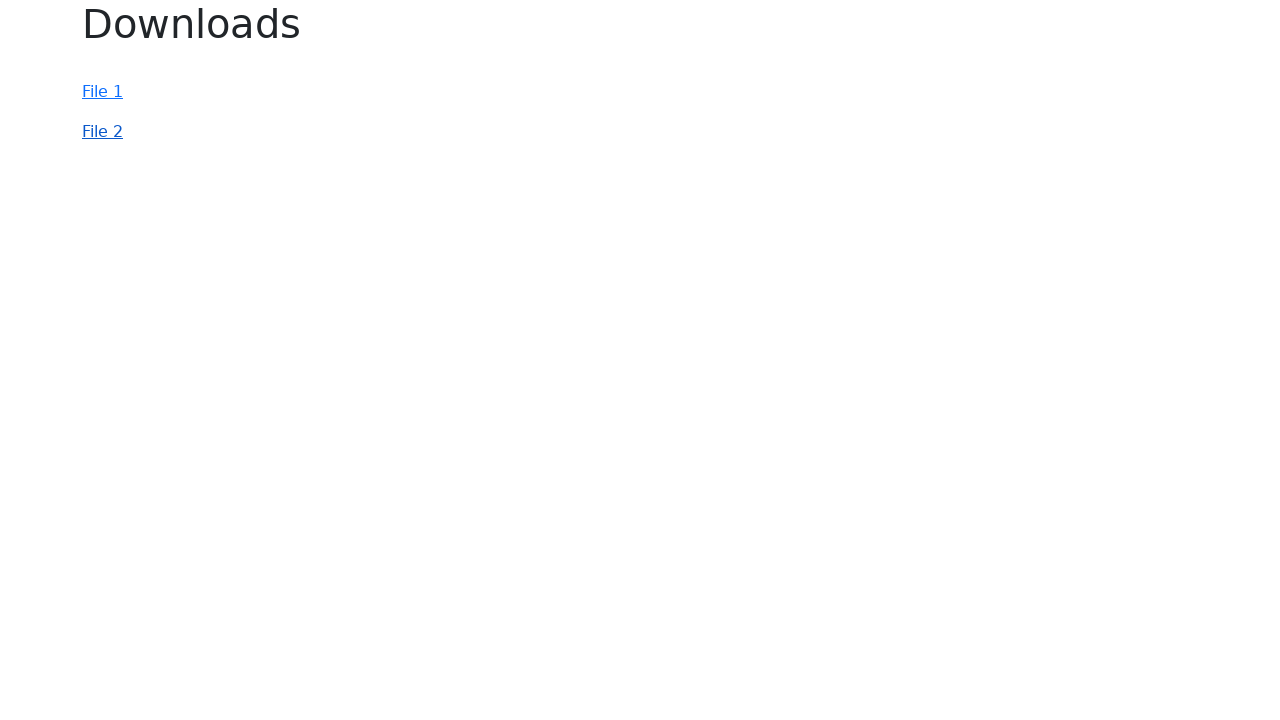

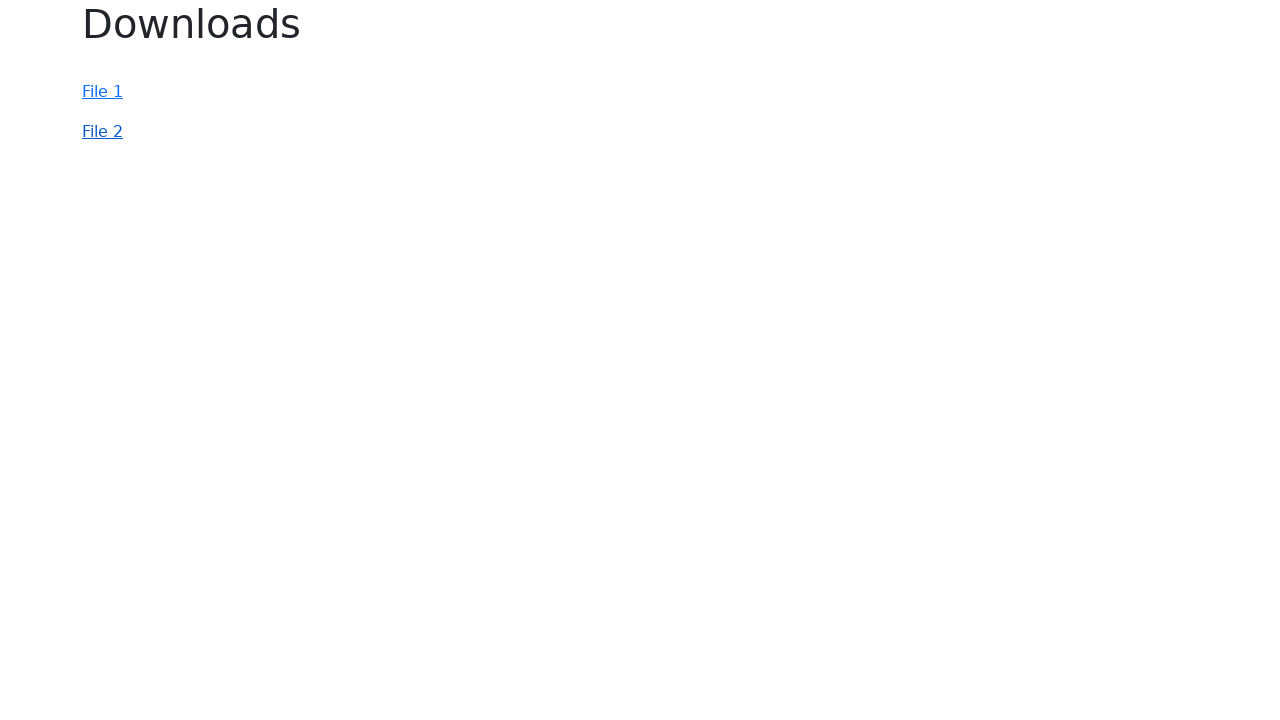